Navigates to Puma's sale page, scrolls to a specific product element, displays an alert, and dismisses it

Starting URL: https://in.puma.com/in/en/eoss/eoss-men?pref_percentageDiscountBadge=40+or+more

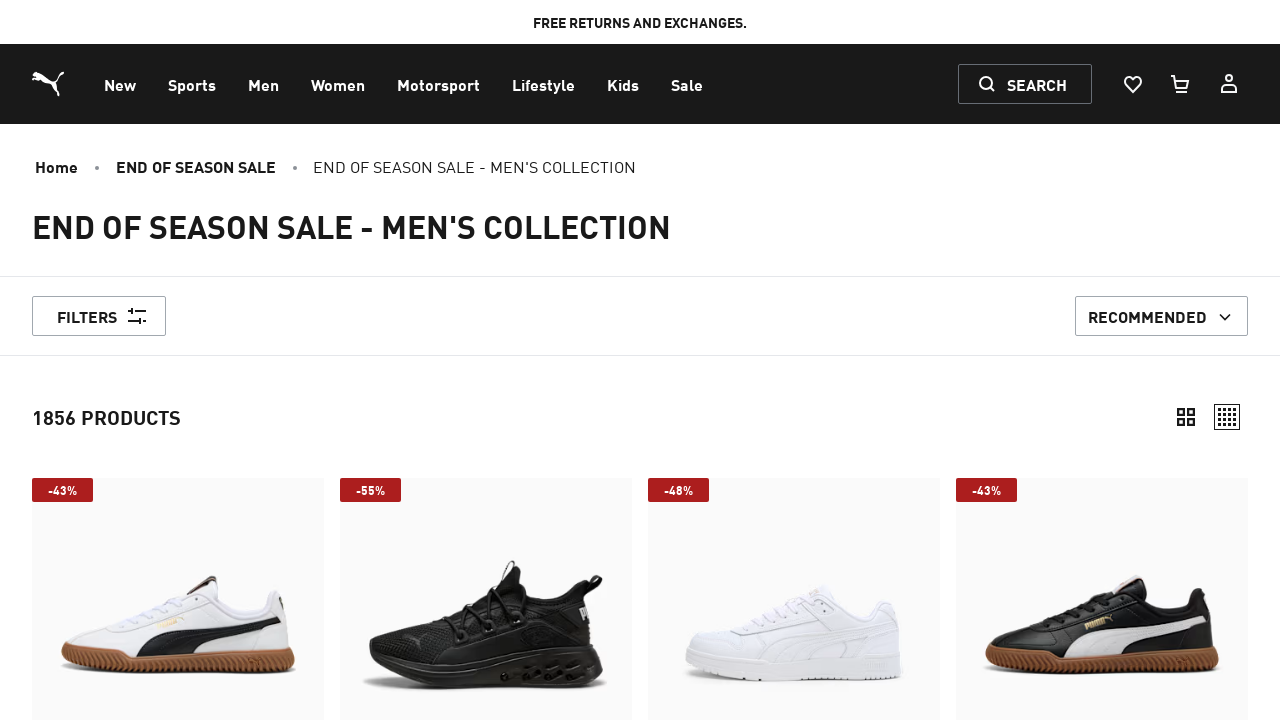

Located the 17th product element
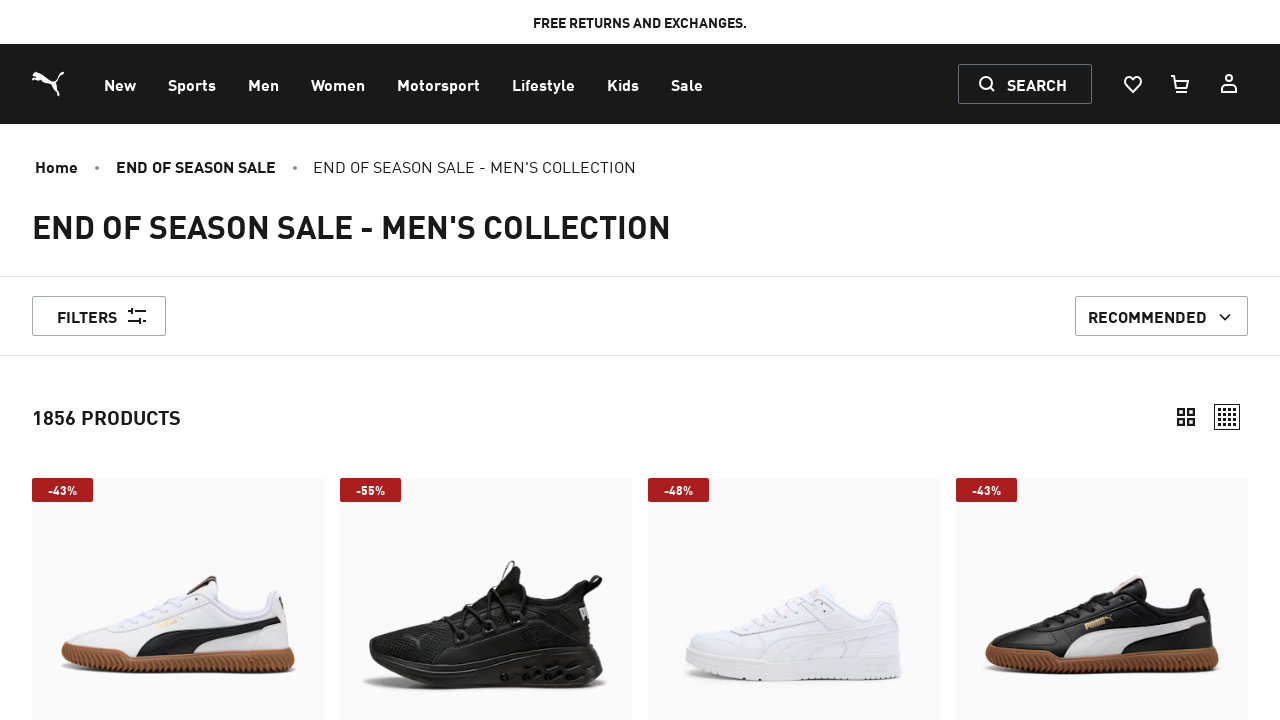

Scrolled to the 17th product element
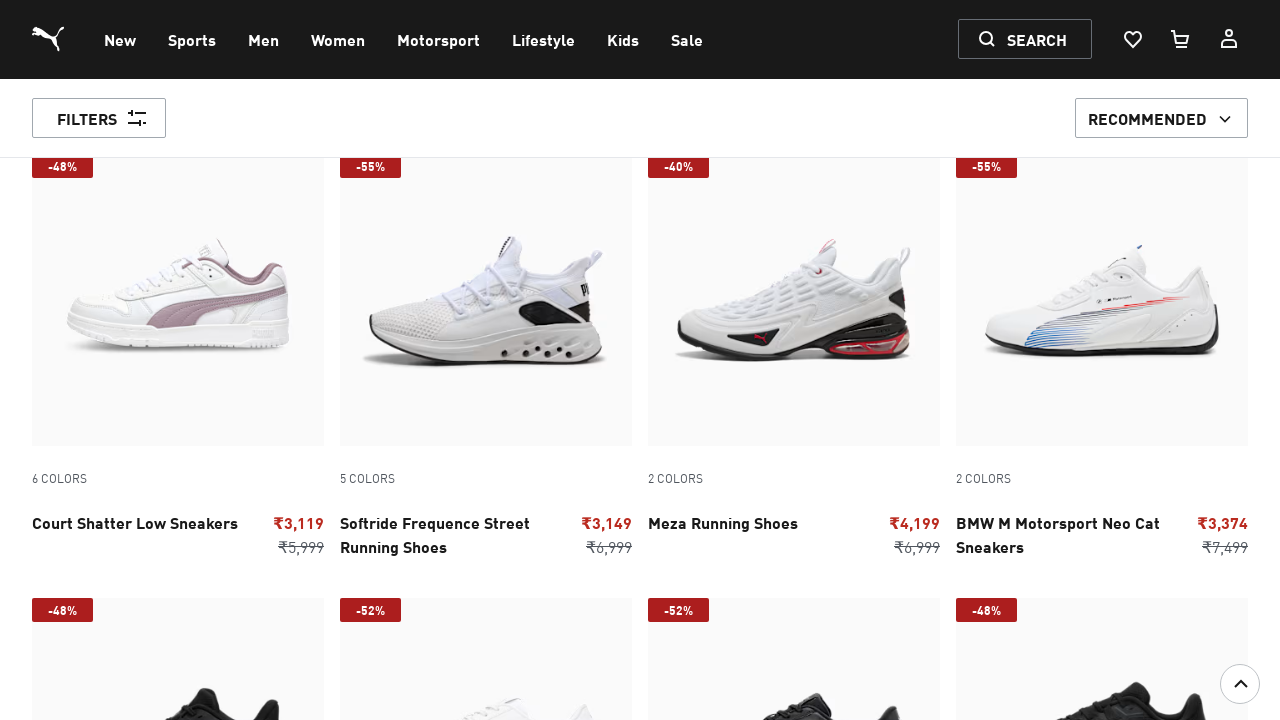

Scrolled up by 1000 pixels
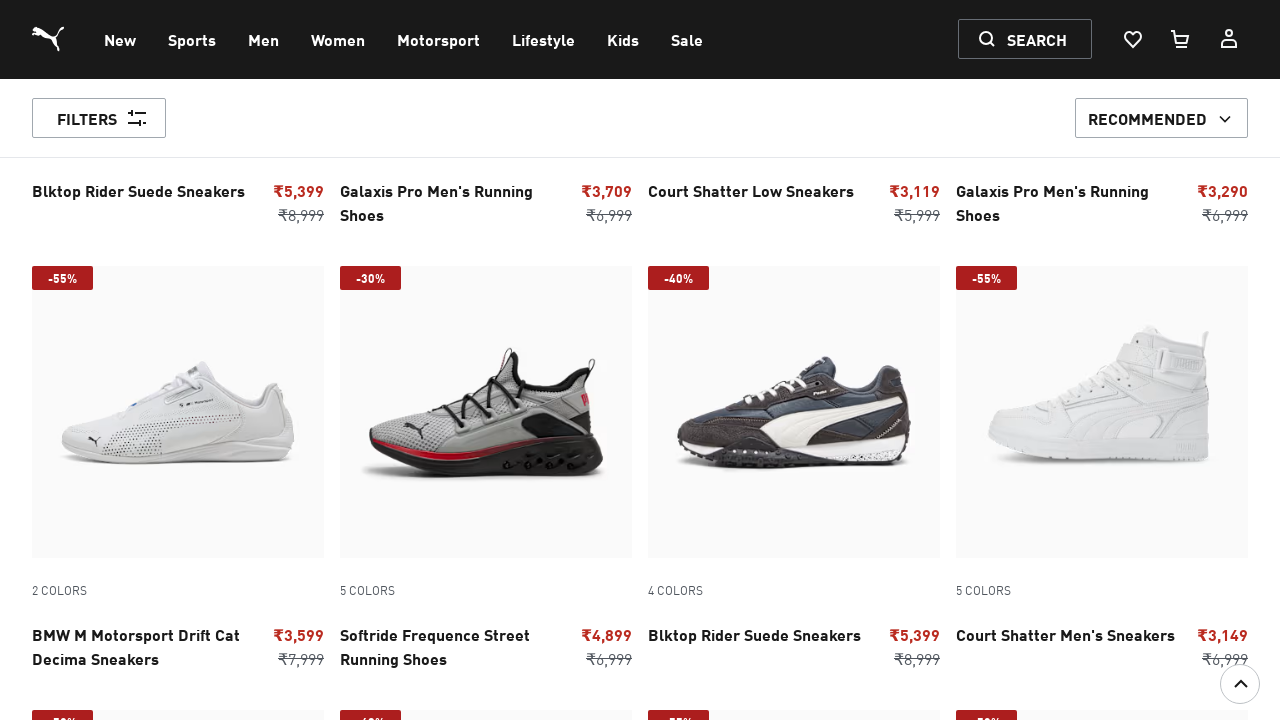

Displayed 'Success!!!' alert dialog
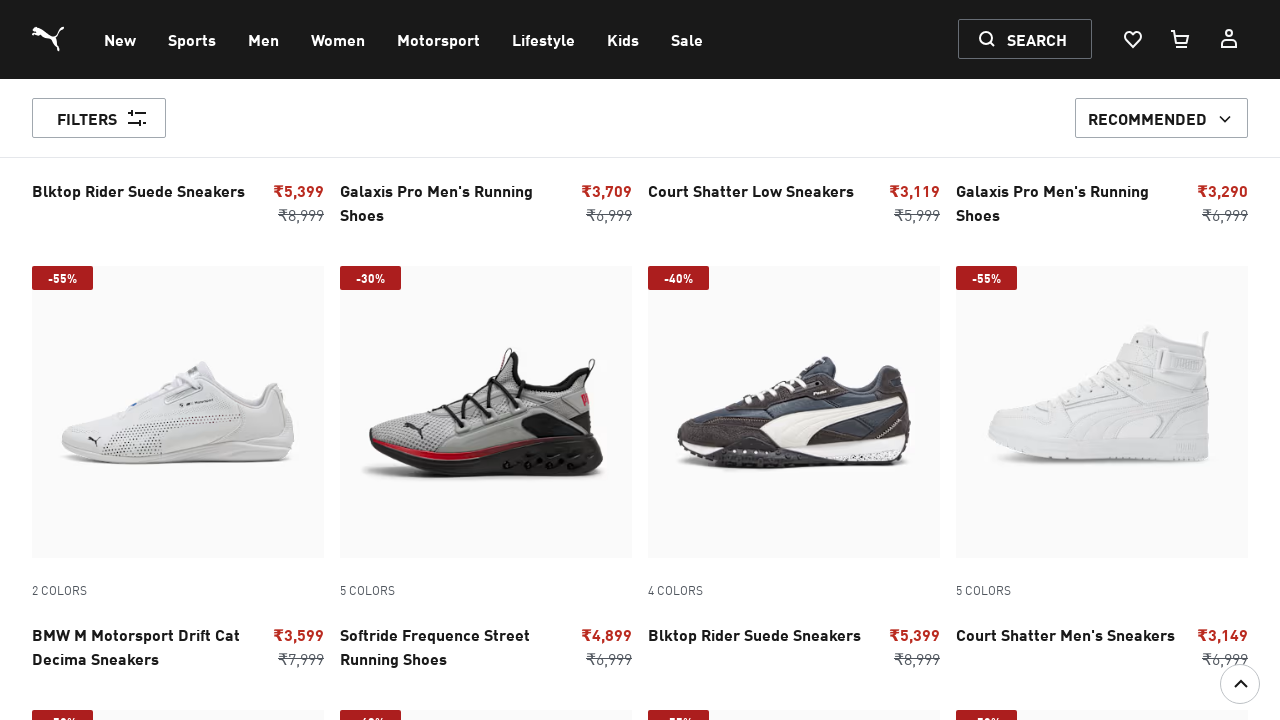

Dismissed the alert dialog
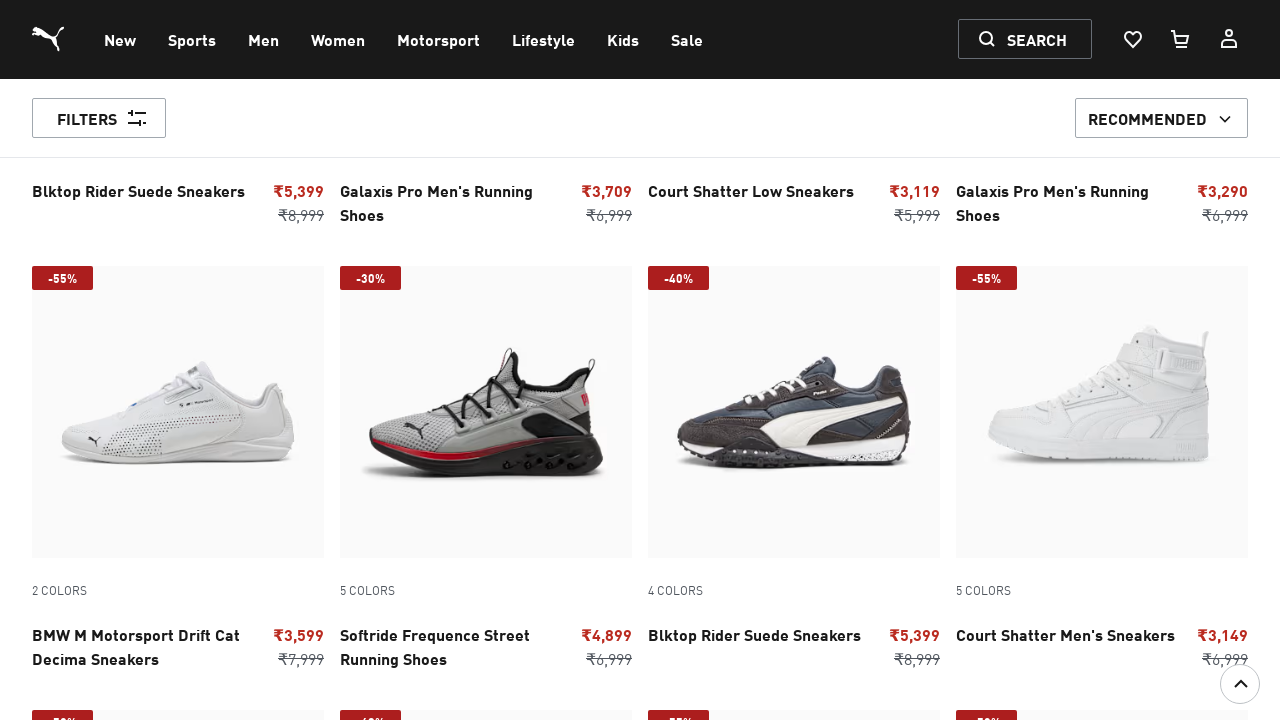

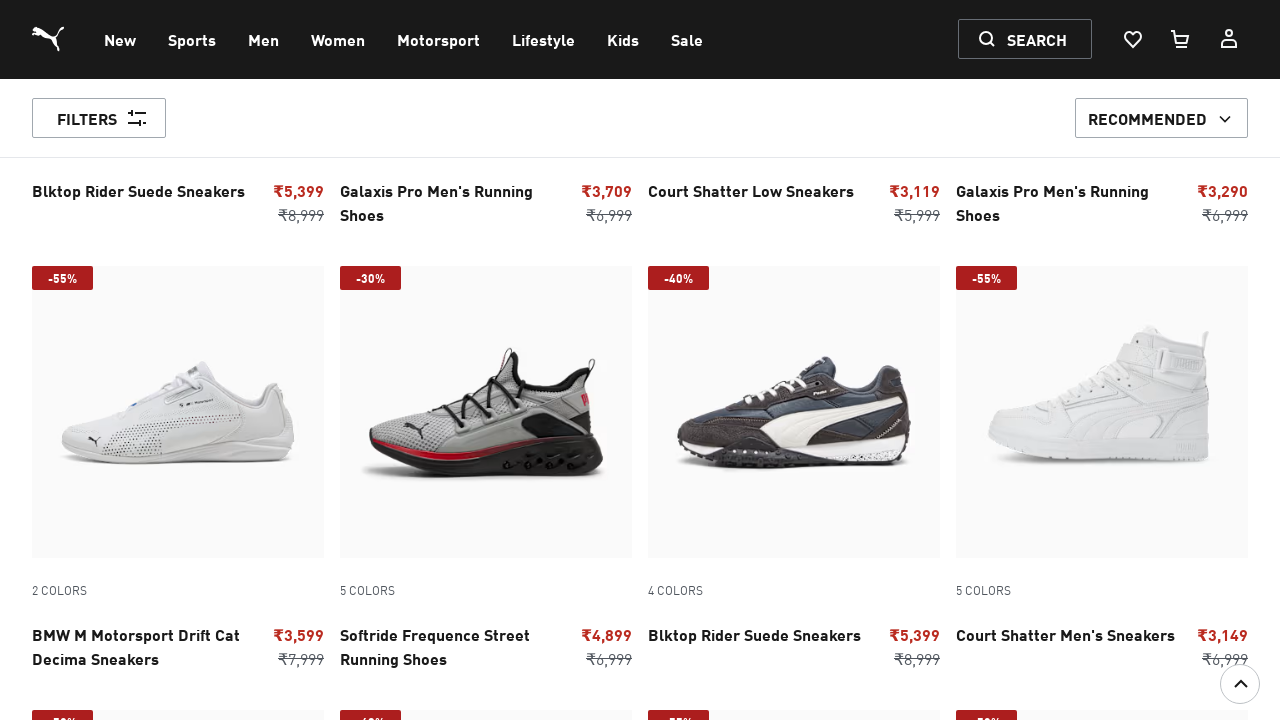